Navigates to the Chainlink cryptocurrency page on CoinMarketCap to view currency information

Starting URL: https://coinmarketcap.com/currencies/chainlink/

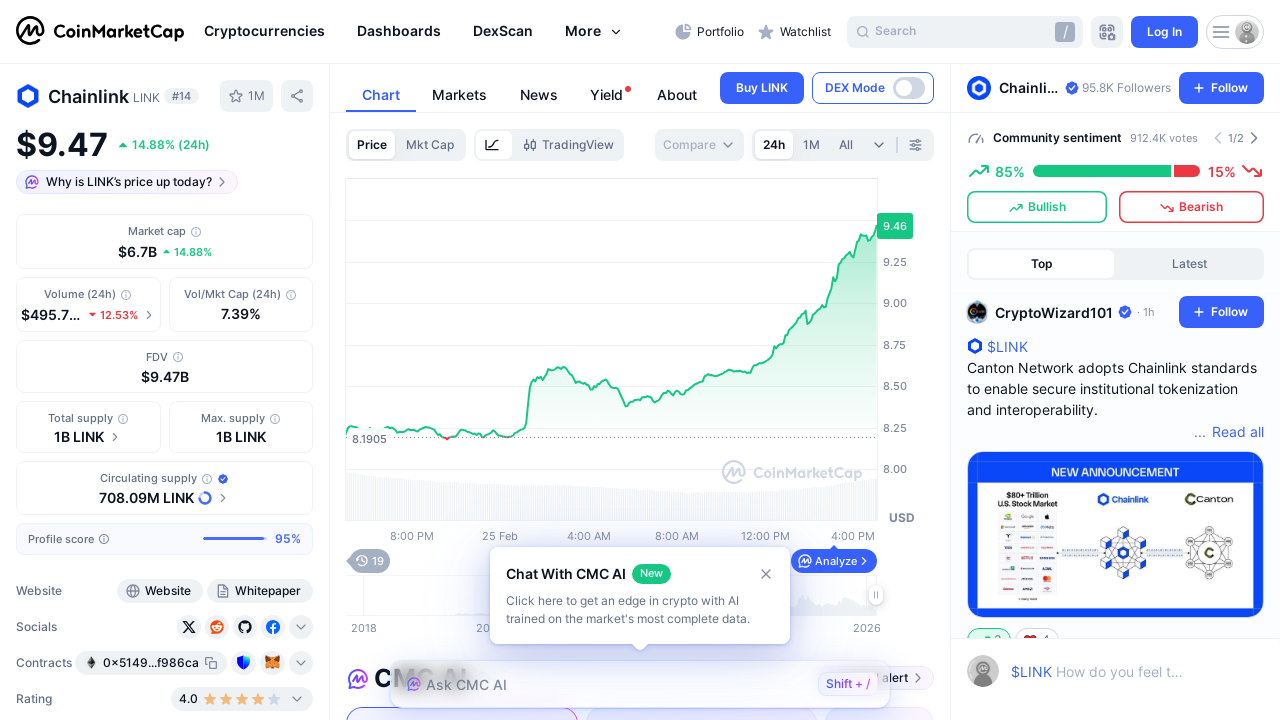

Waited for page heading to load on Chainlink currency page
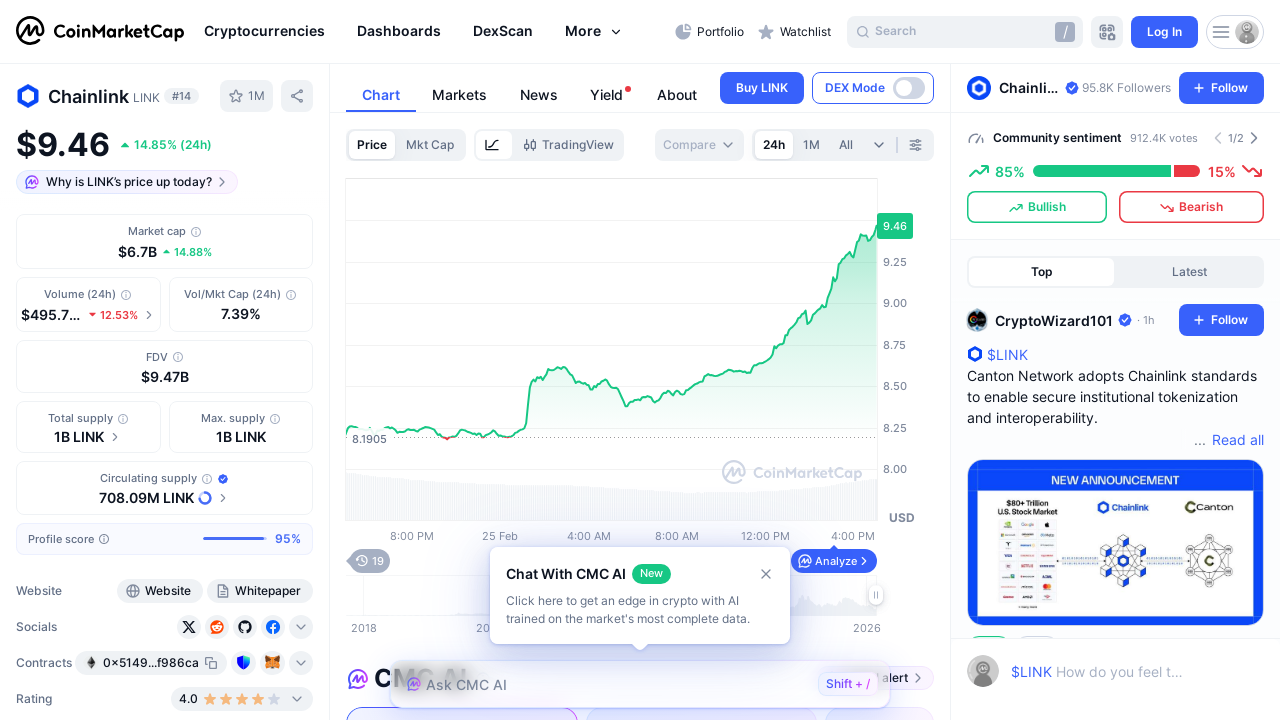

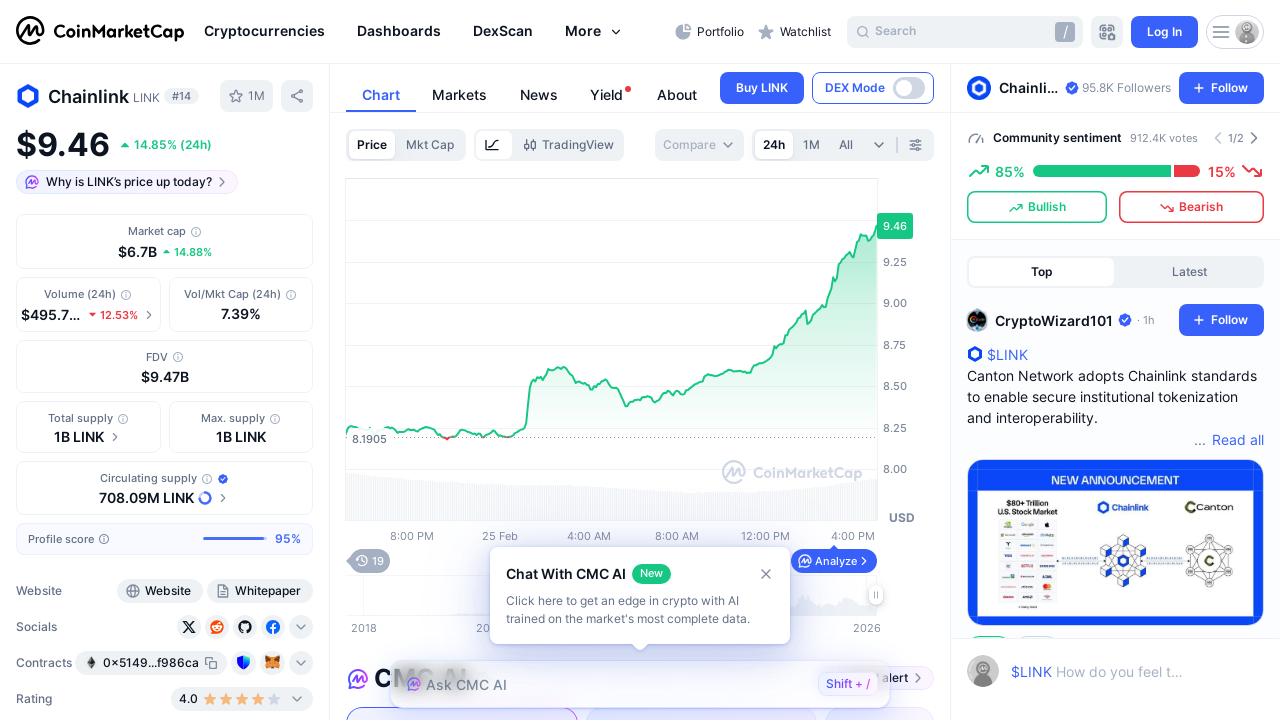